Navigates to python.org and waits for the page to fully load, verifying the page dimensions are accessible

Starting URL: https://python.org

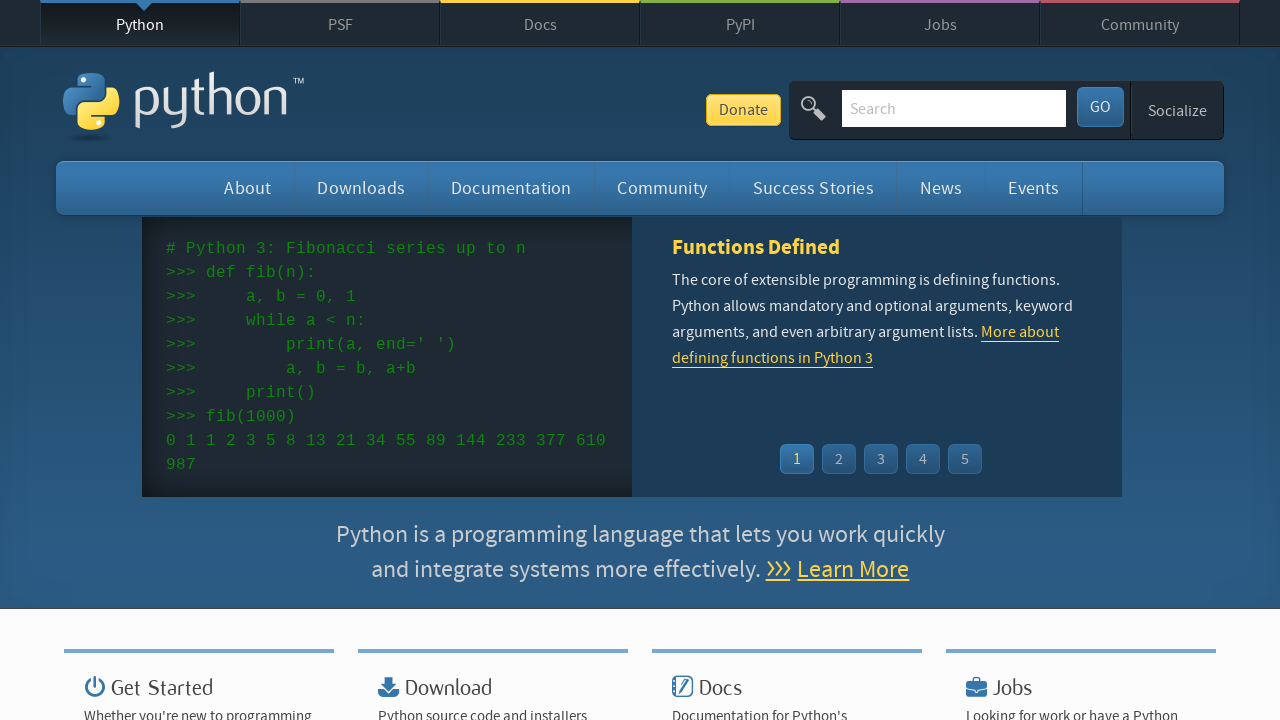

Navigated to https://python.org
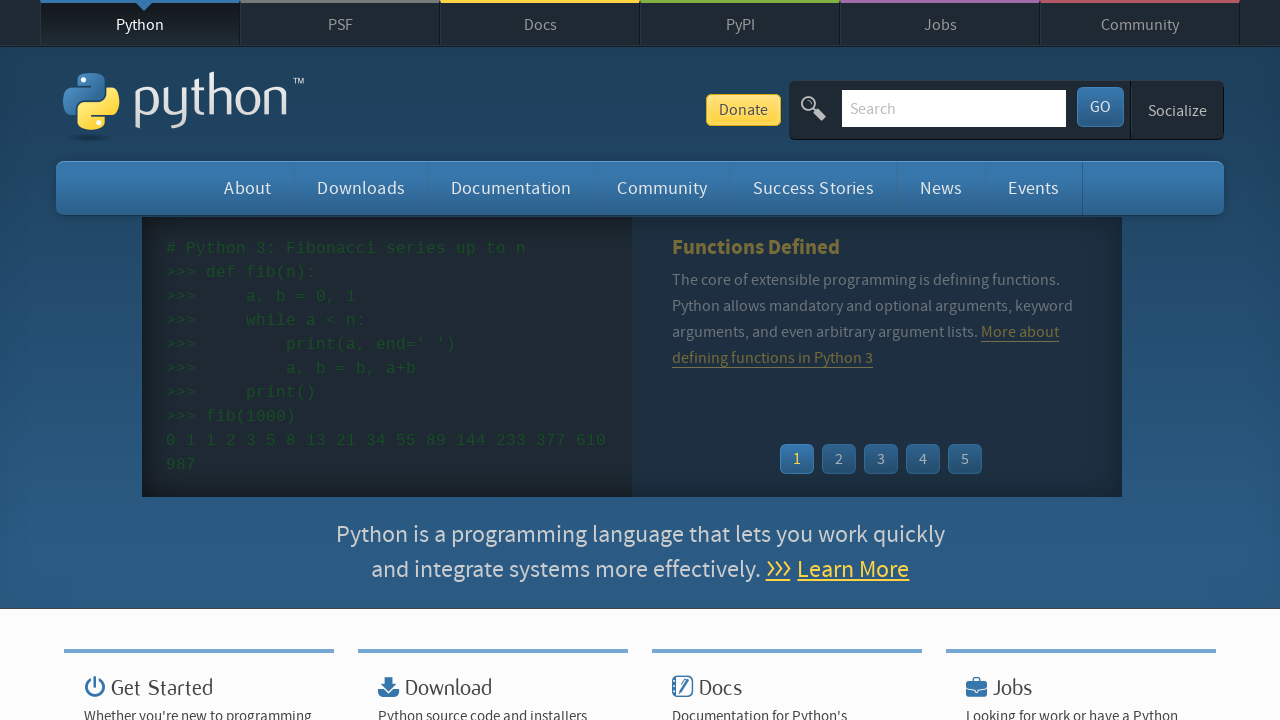

Page reached networkidle state
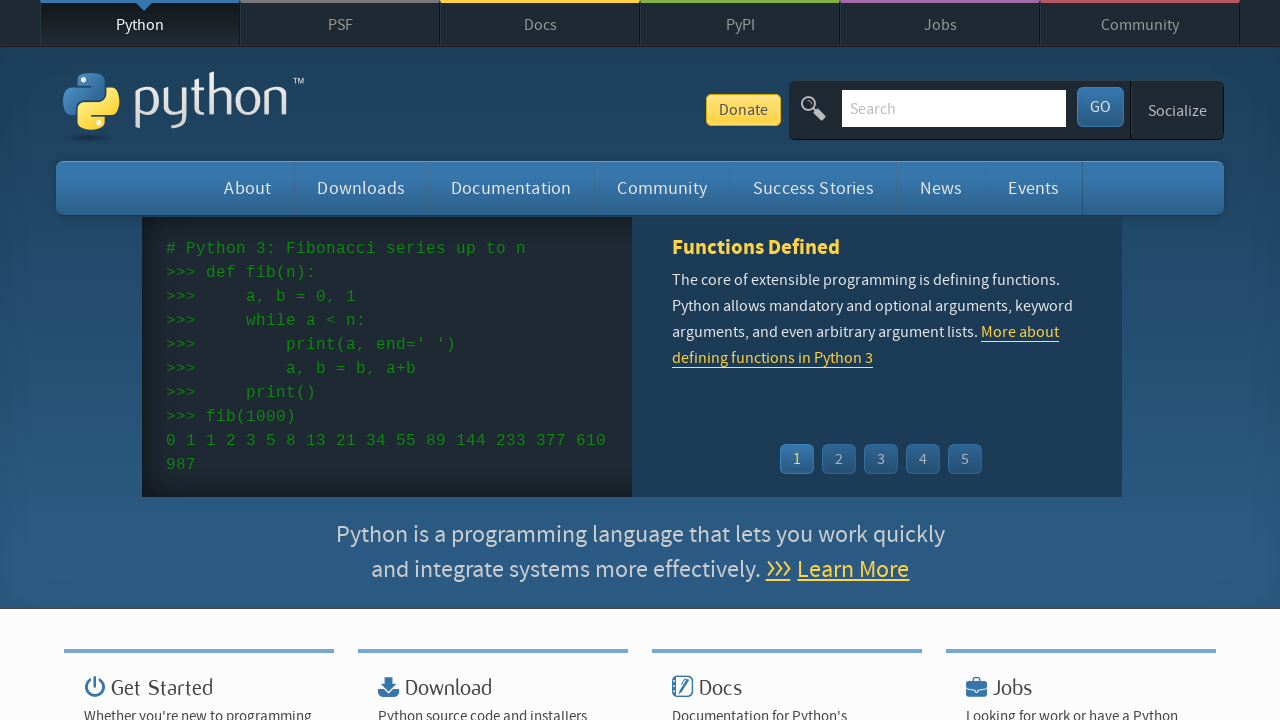

Page body element is present
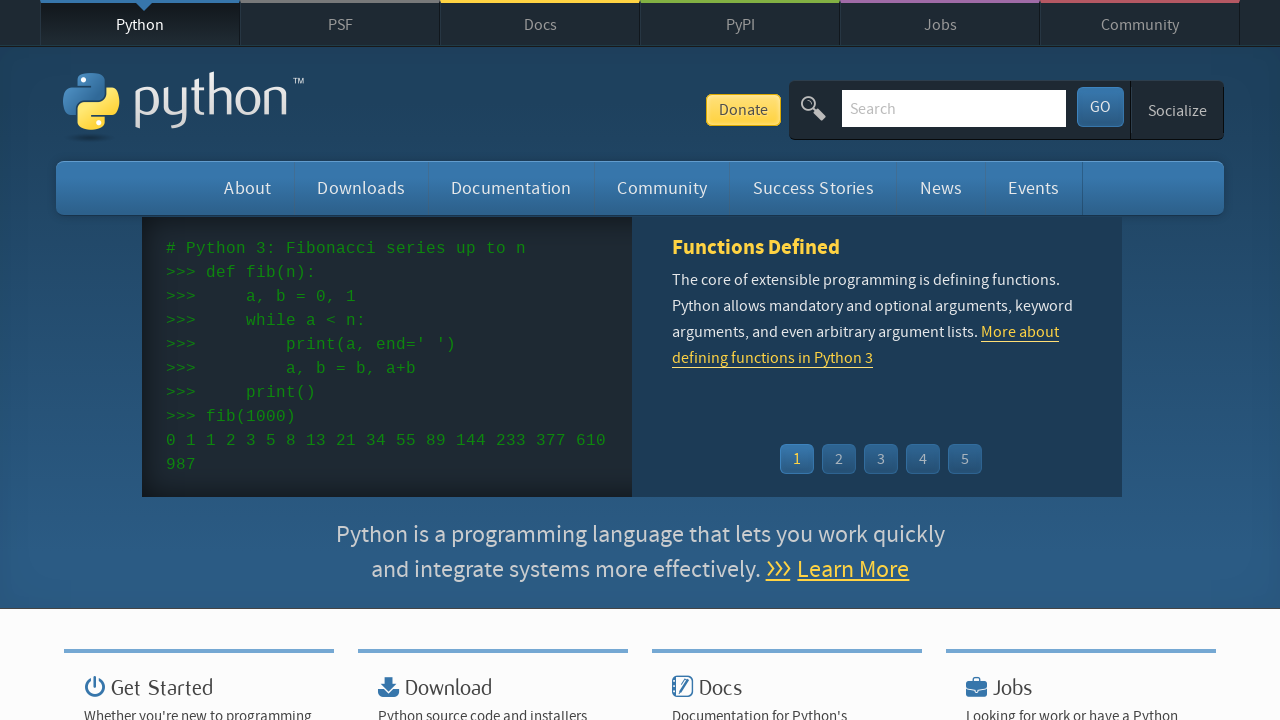

Retrieved page body scroll width
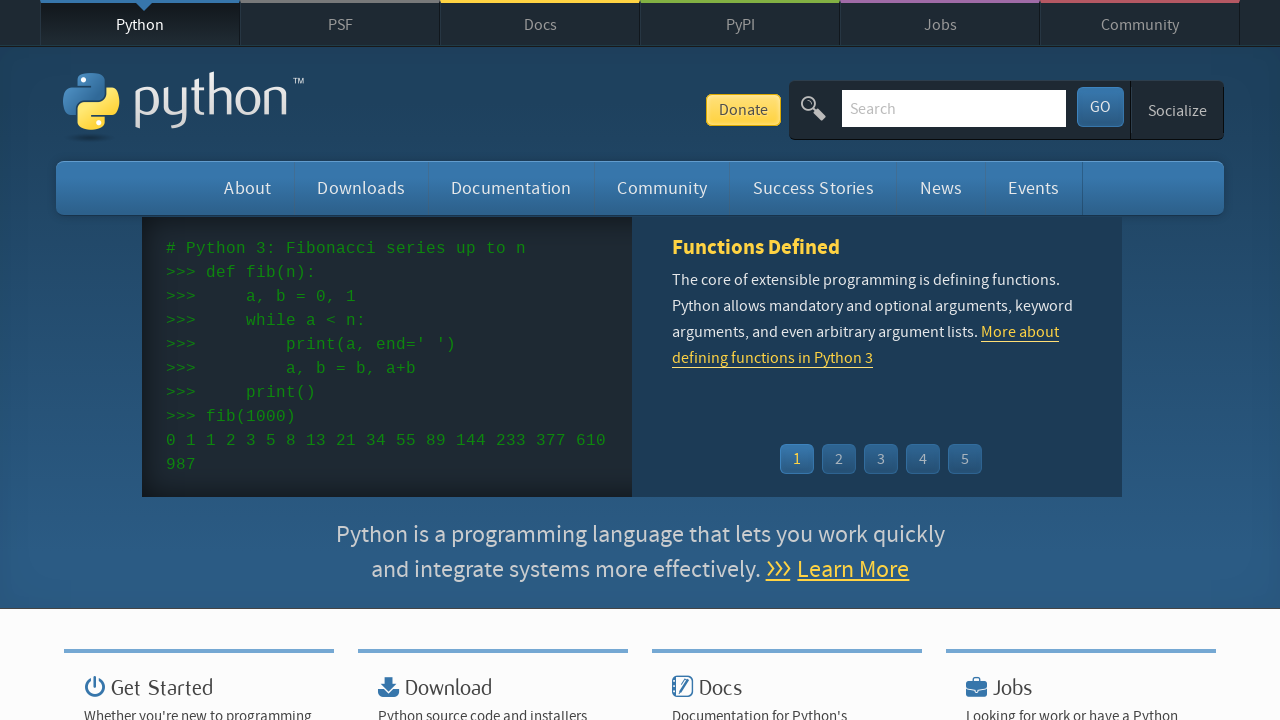

Retrieved page body scroll height
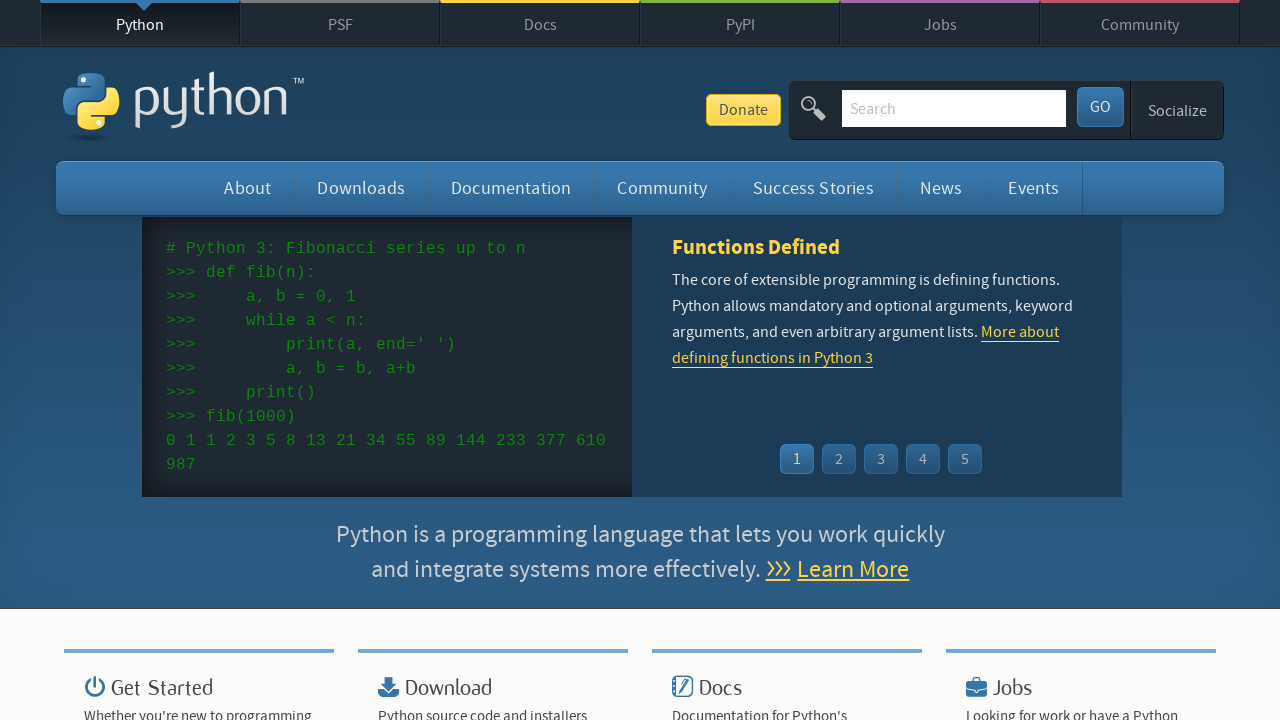

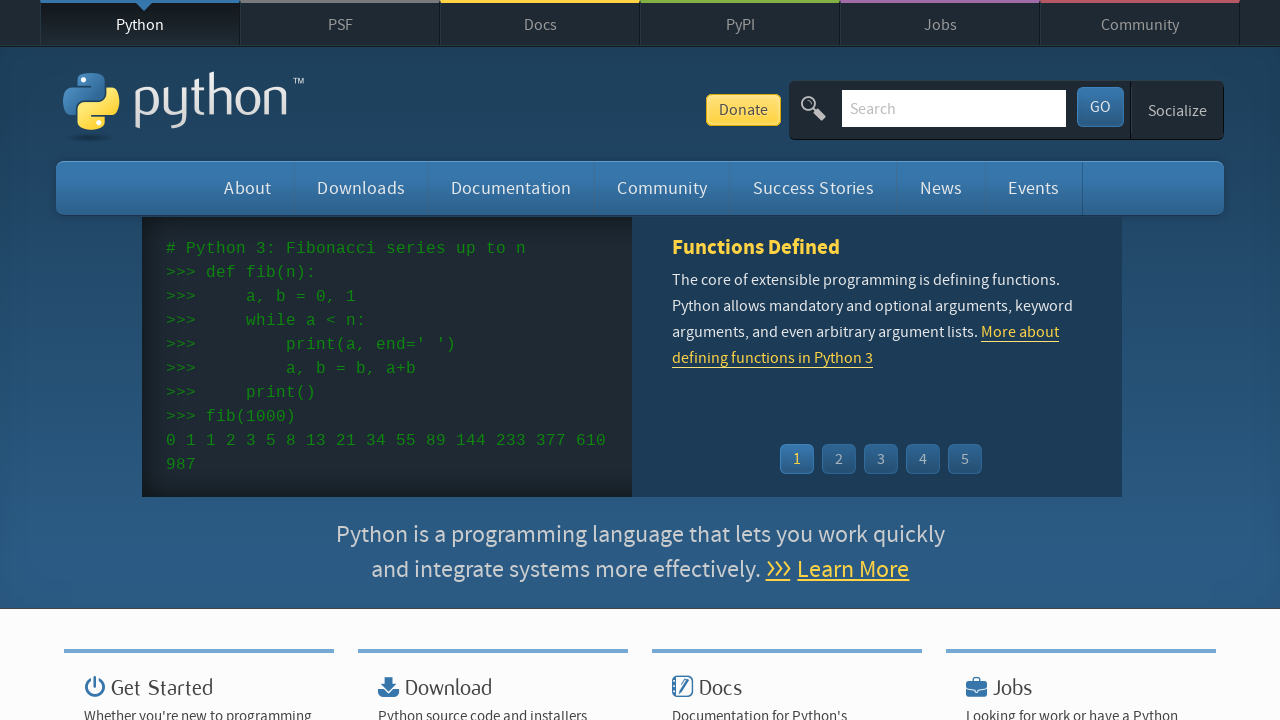